Navigates to the OrangeHRM demo site and verifies the page loads by checking the title.

Starting URL: https://opensource-demo.orangehrmlive.com/

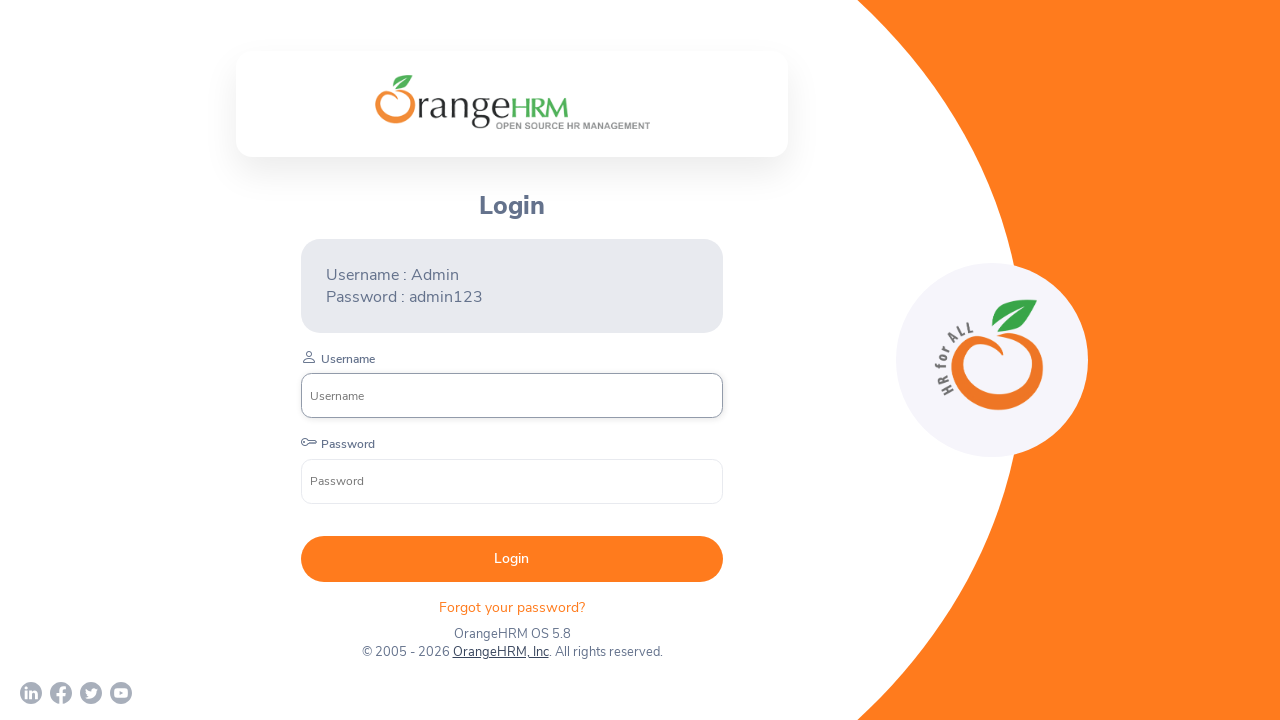

Waited for page to reach domcontentloaded state
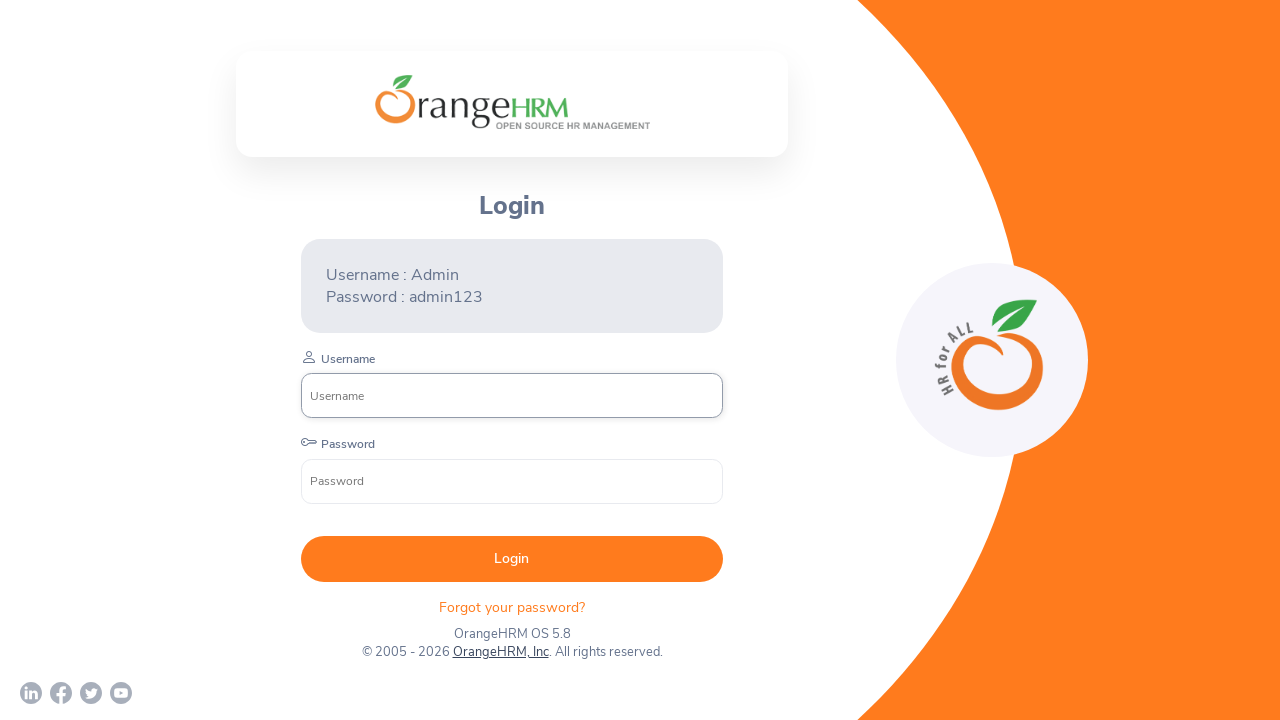

Verified page title is not empty
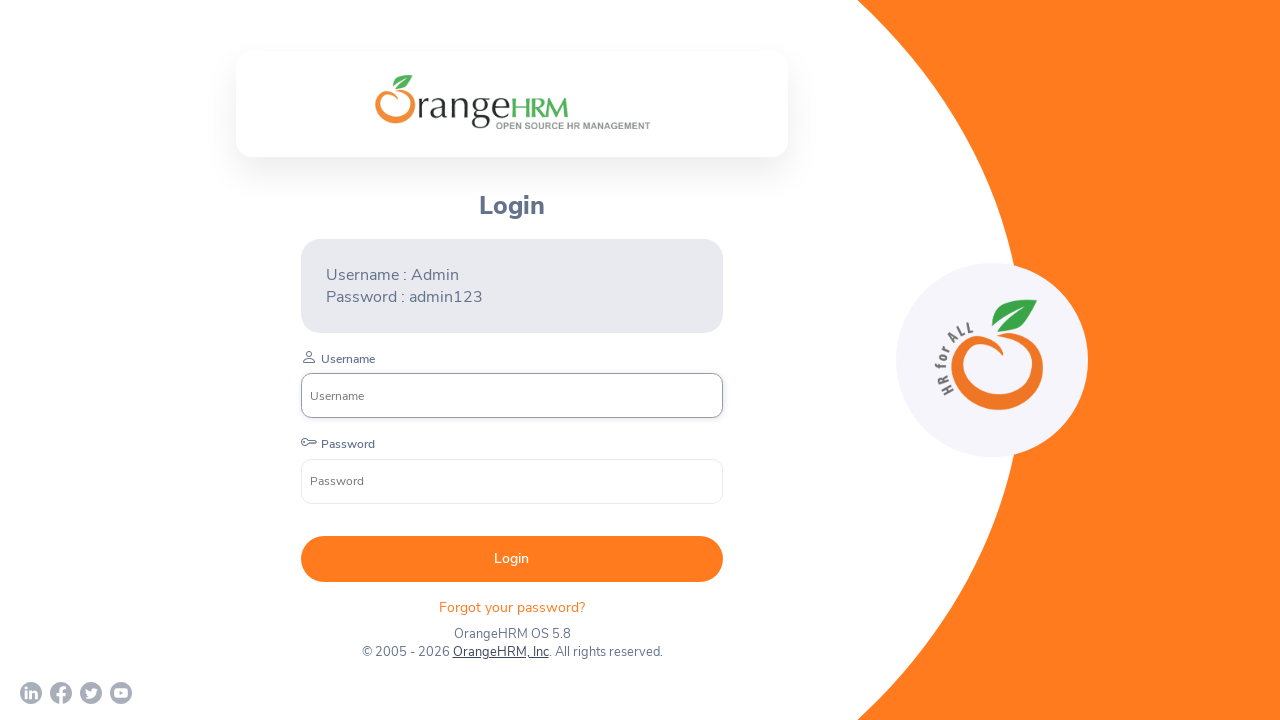

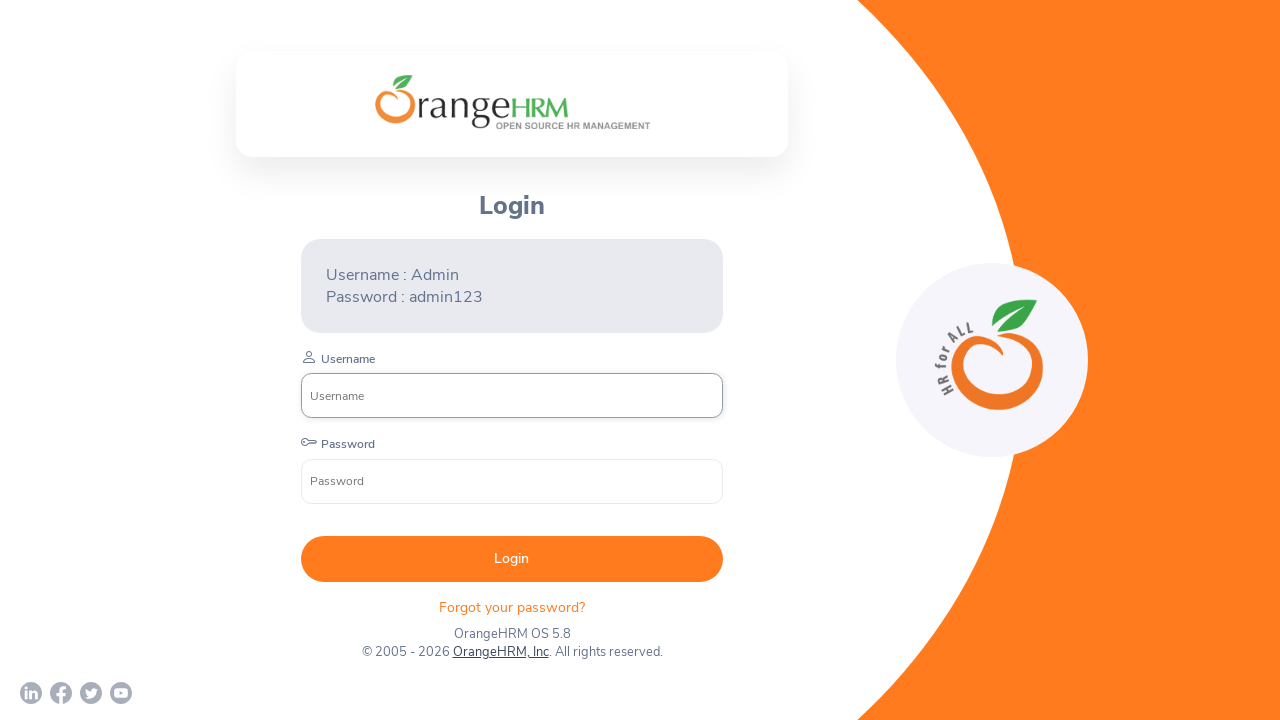